Navigates to the UTEP university homepage and maximizes the browser window

Starting URL: https://www.utep.edu/

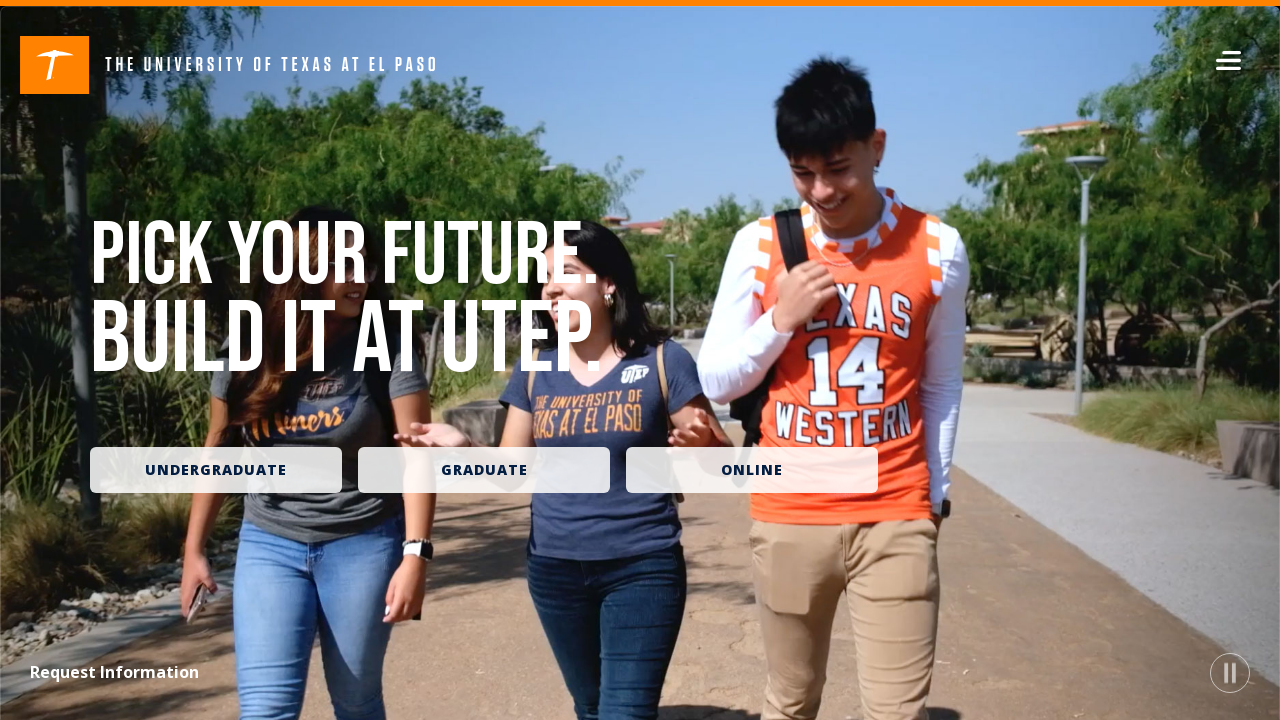

Navigated to UTEP university homepage
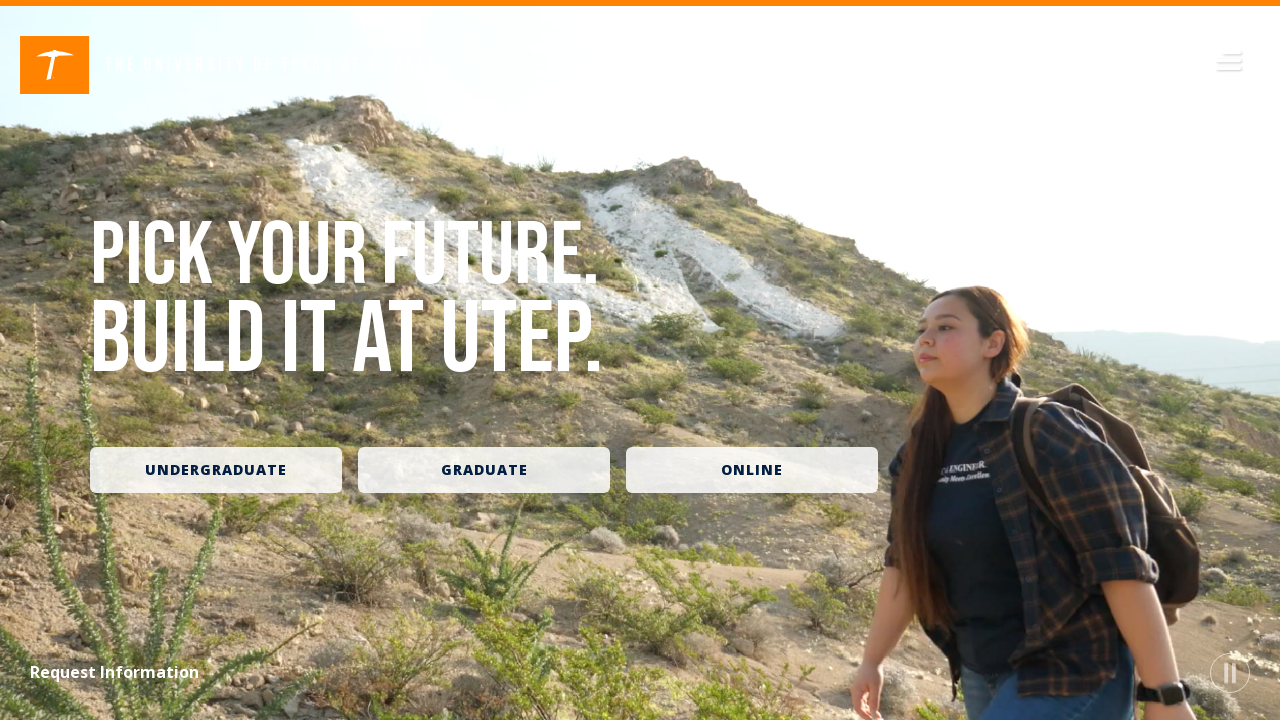

Maximized browser window to 1920x1080
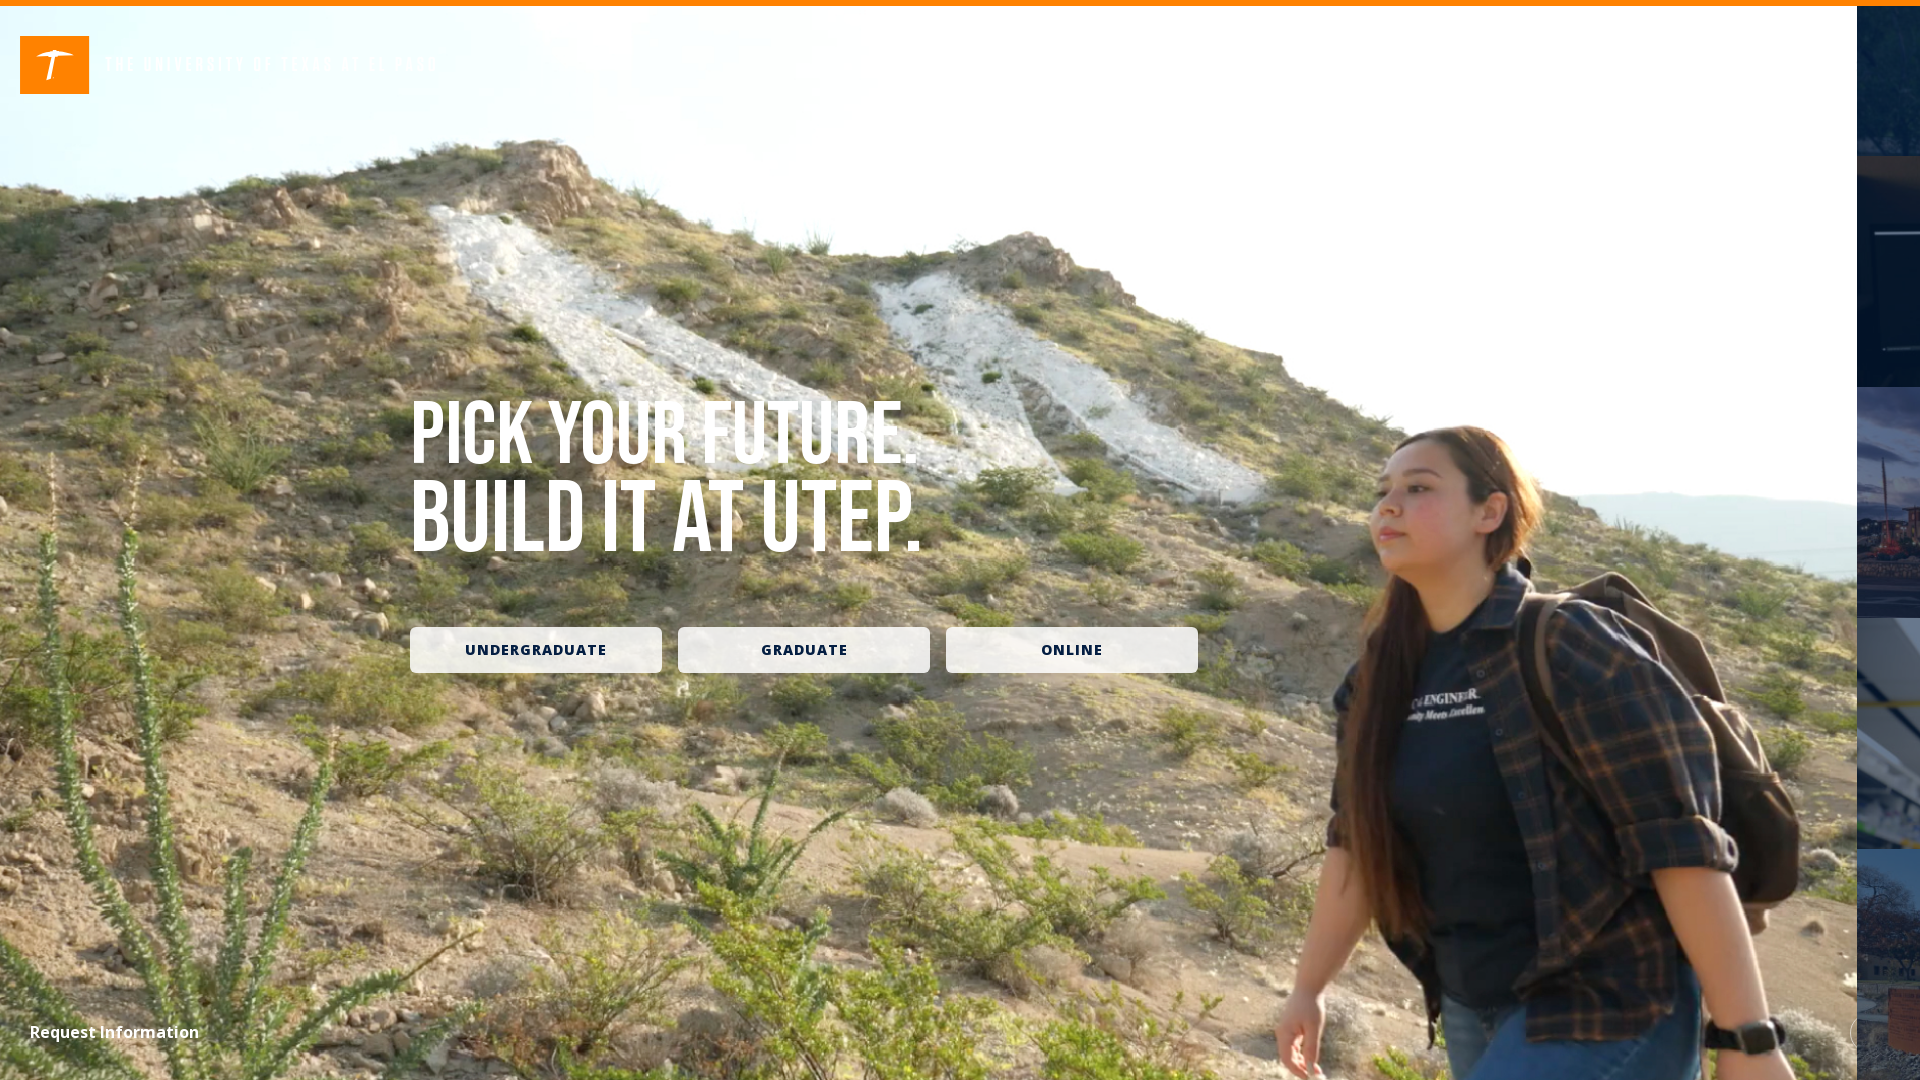

Page DOM content loaded
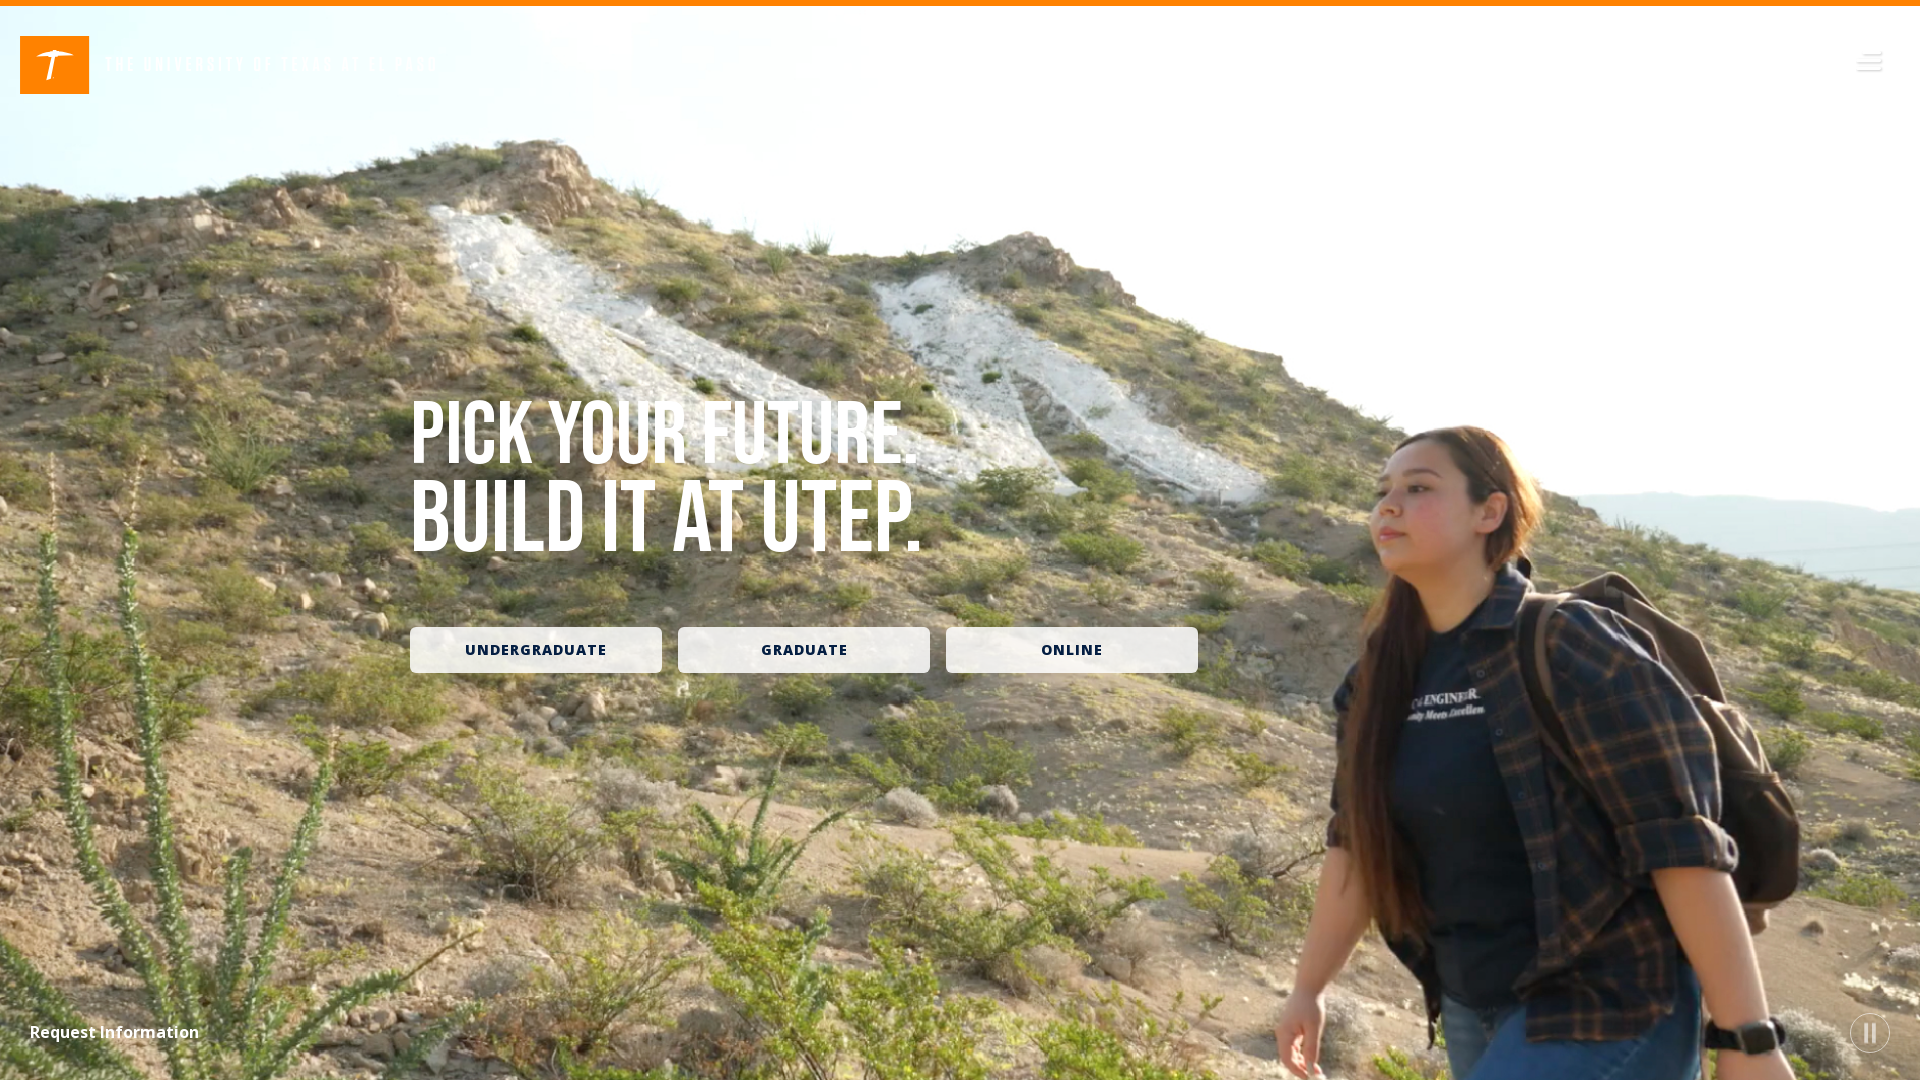

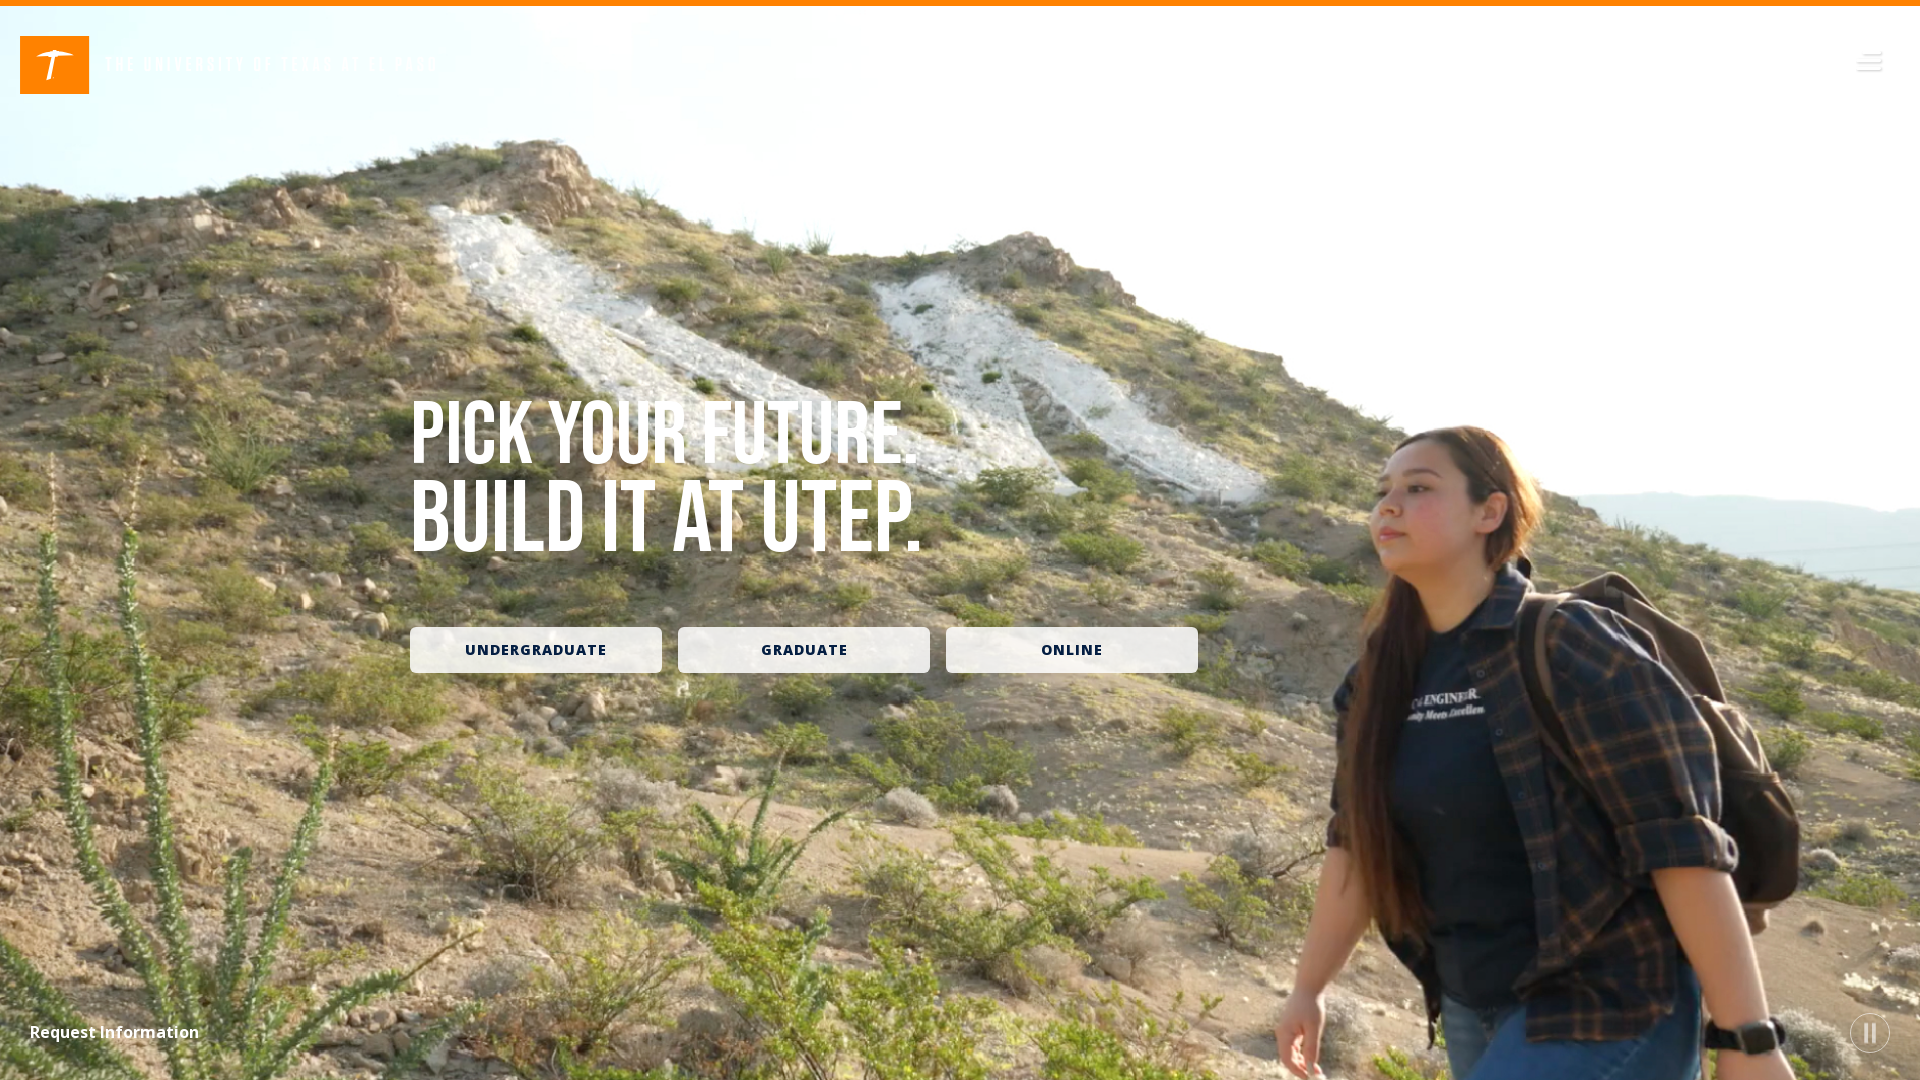